Waits for a button's color to change by monitoring its class attribute

Starting URL: https://demoqa.com/dynamic-properties

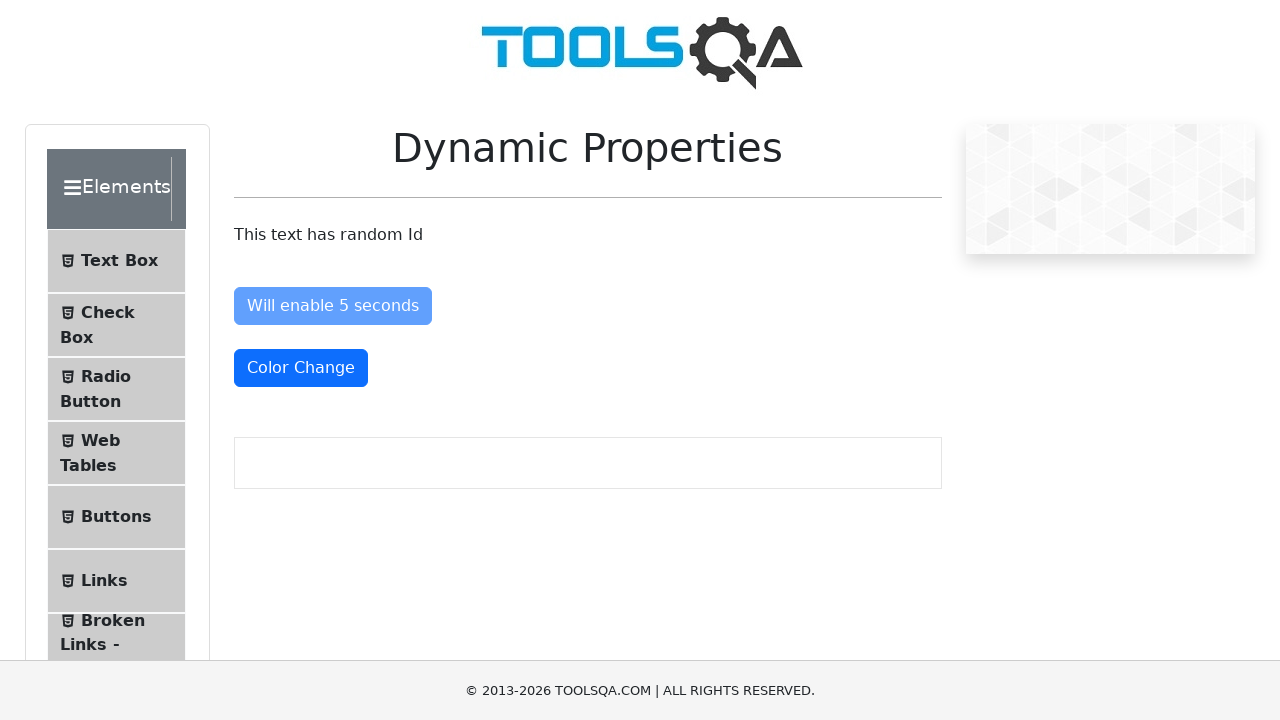

Navigated to https://demoqa.com/dynamic-properties
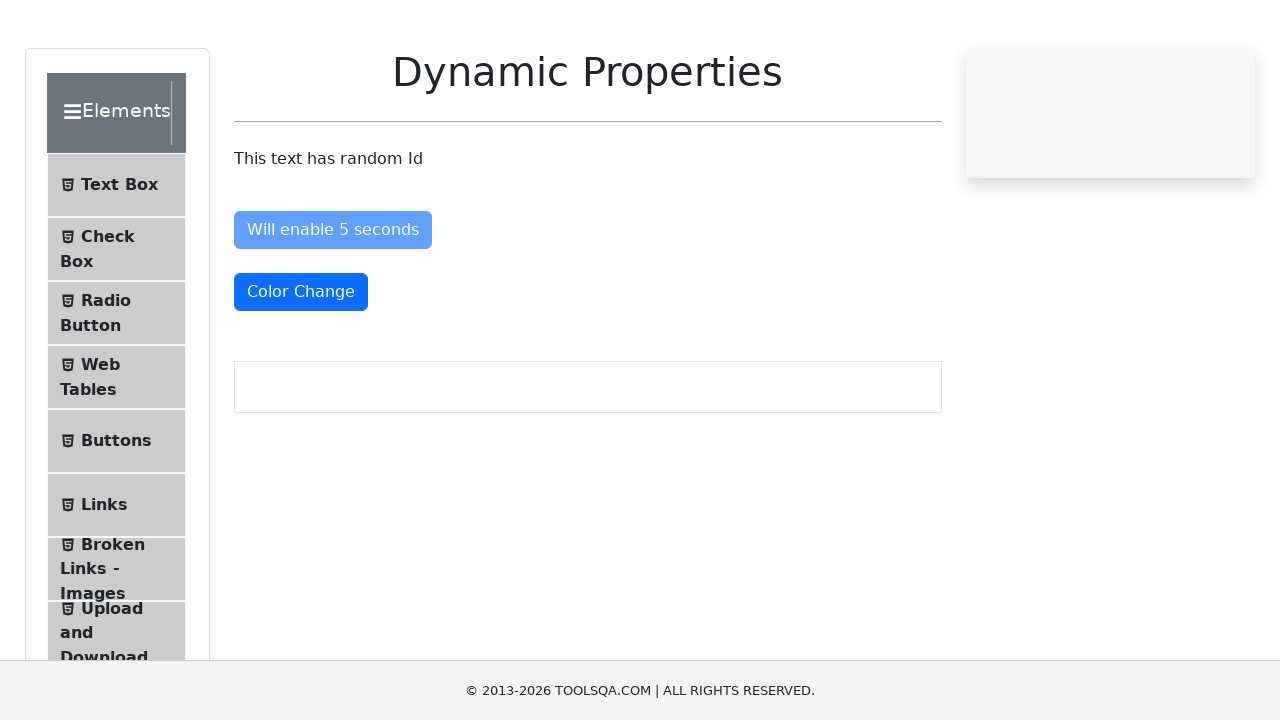

Waited for button with id 'colorChange' to acquire 'text-danger' class - color change detected
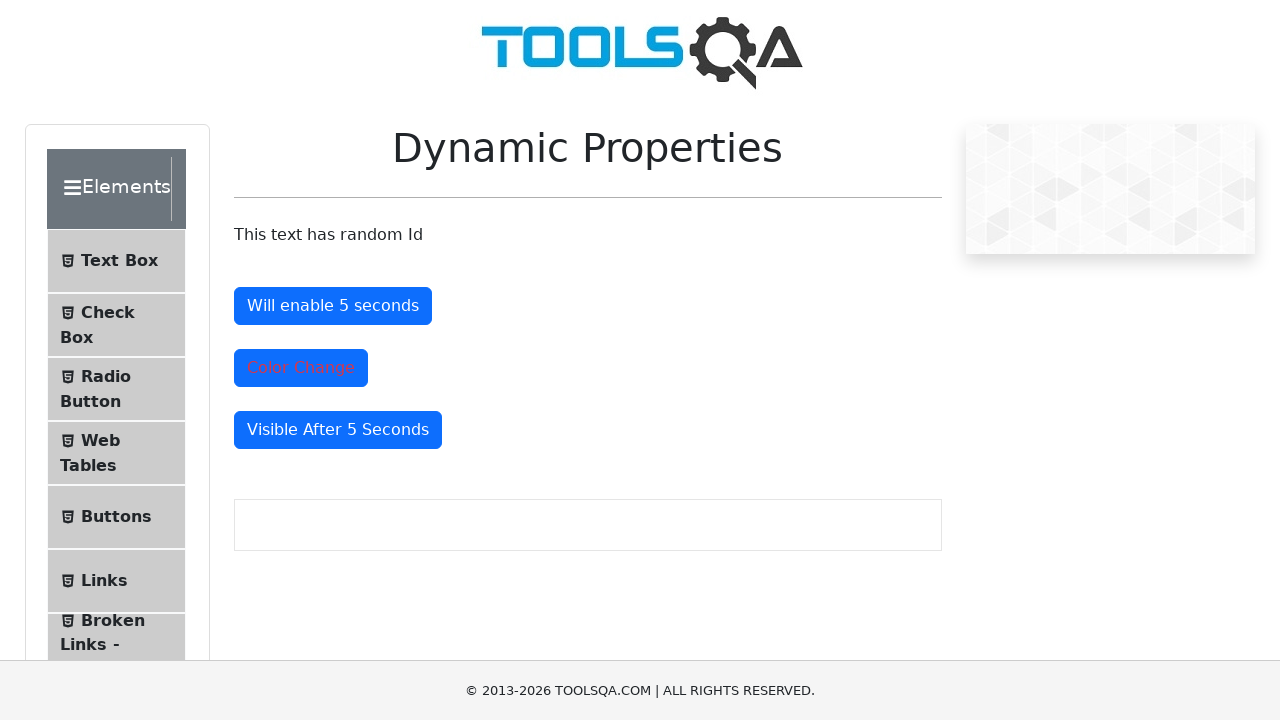

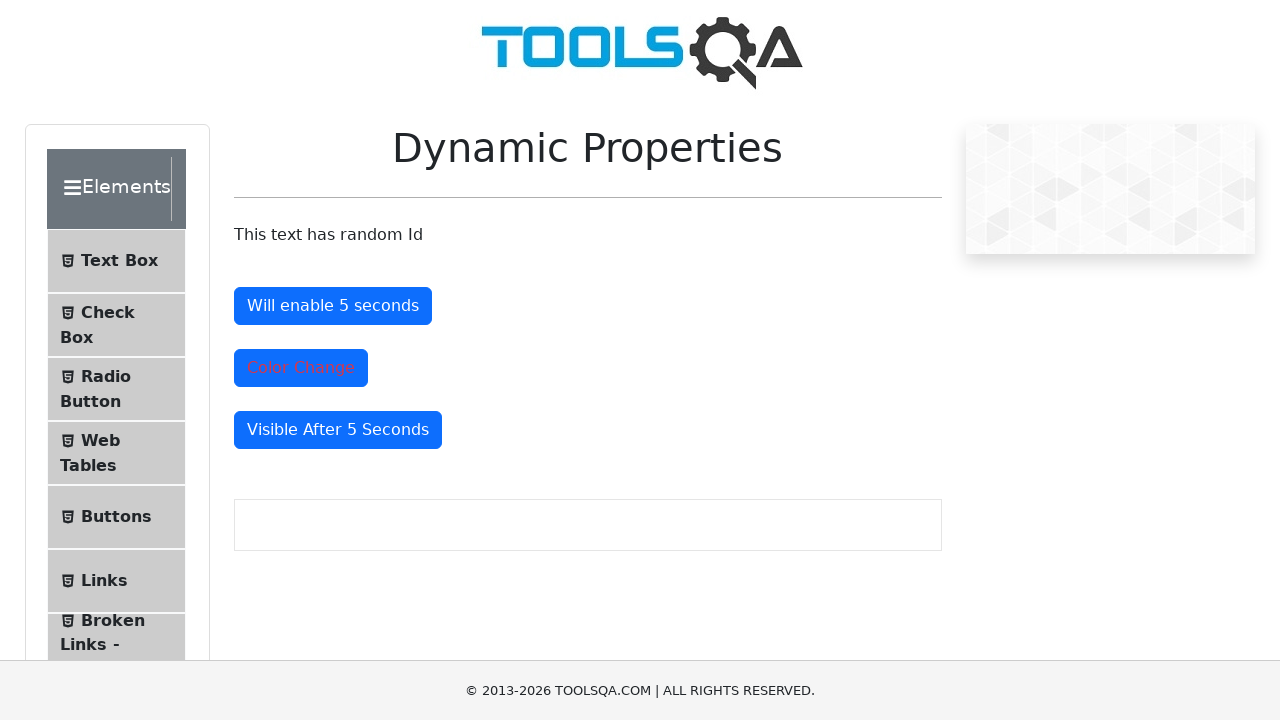